Tests form interaction using keyboard actions - fills name field, copies text with keyboard shortcuts, pastes into email field, and clicks submit button

Starting URL: https://training-support.net/webelements/dynamic-attributes

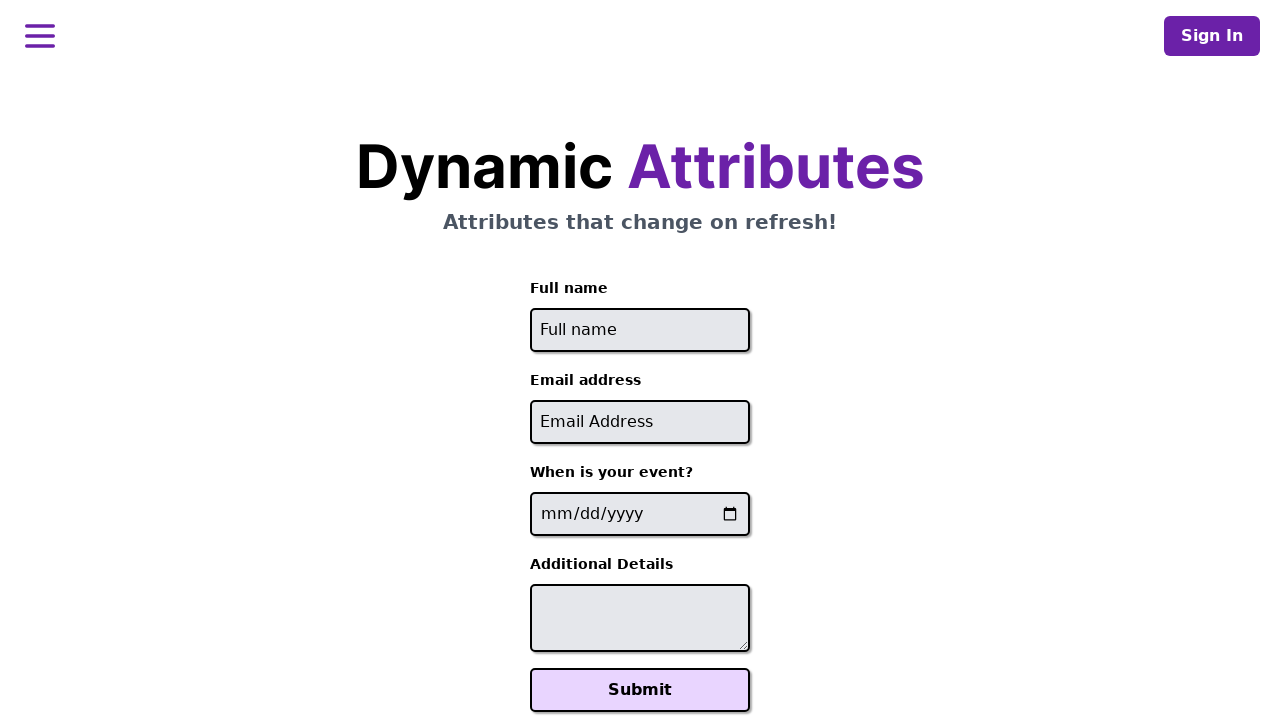

Filled name field with 'venkat' on input[placeholder='Full name']
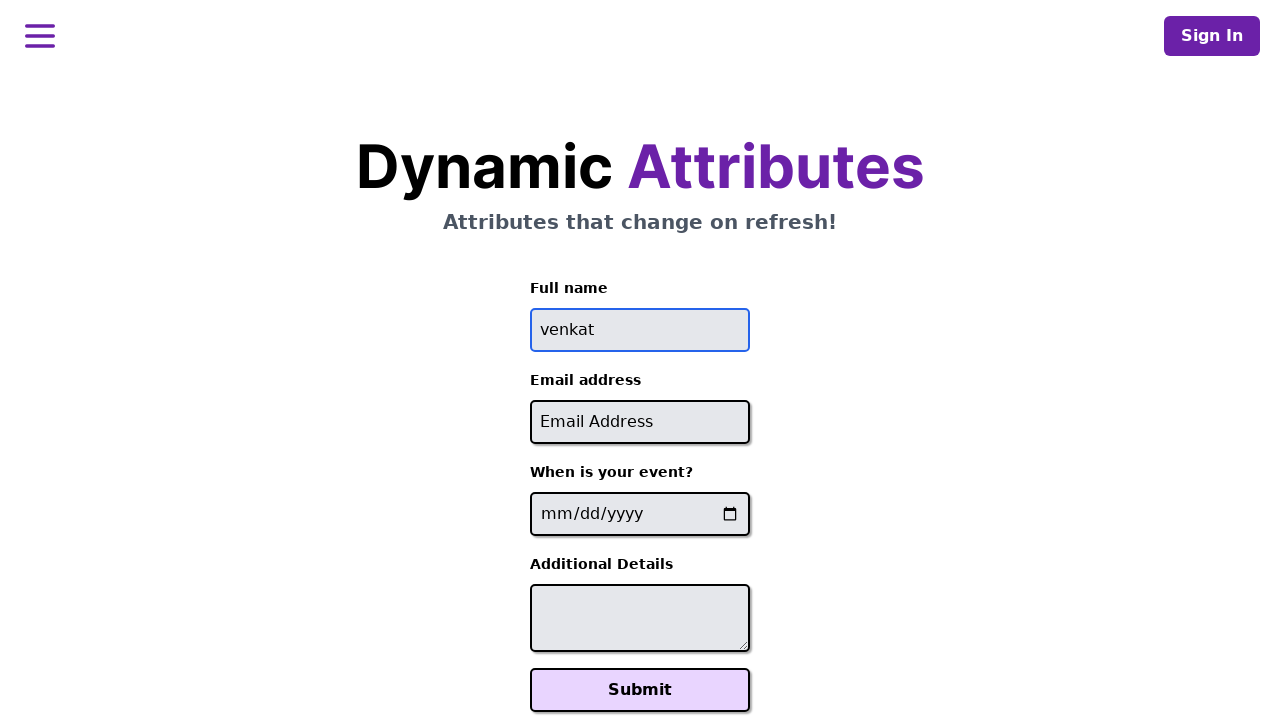

Clicked on name field to focus at (640, 330) on input[placeholder='Full name']
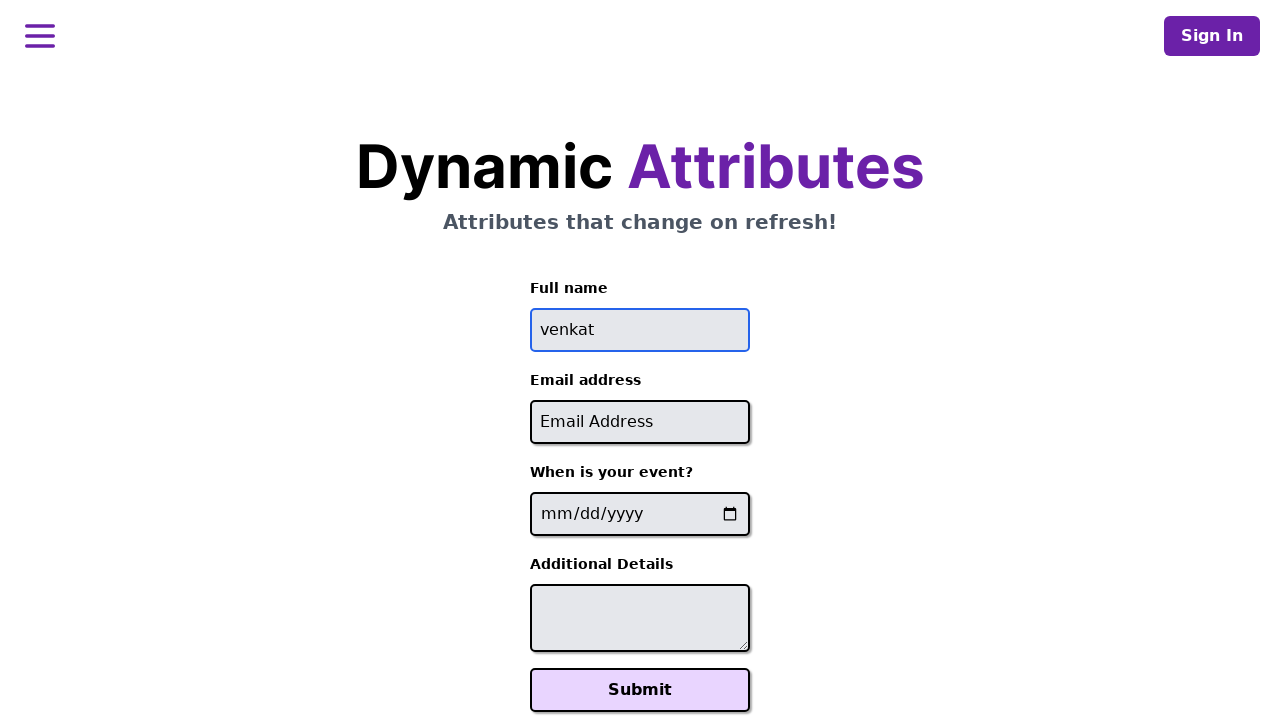

Selected all text in name field using Ctrl+A
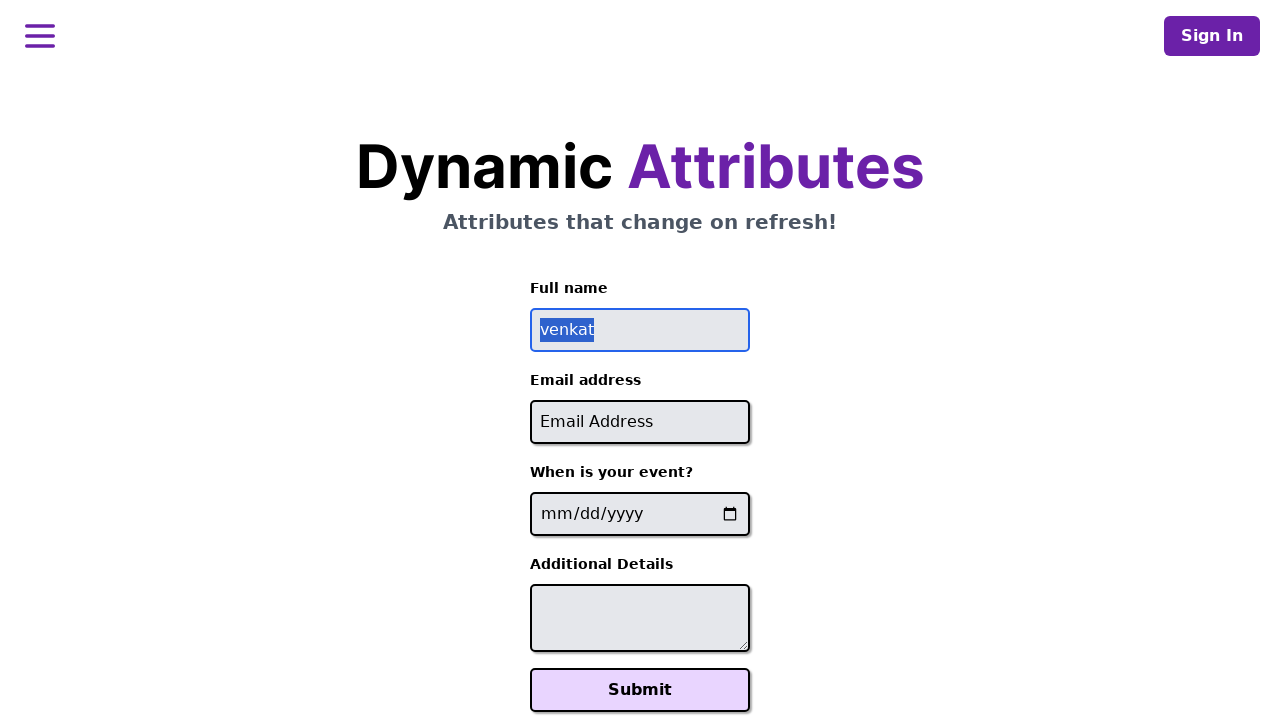

Copied name field text using Ctrl+C
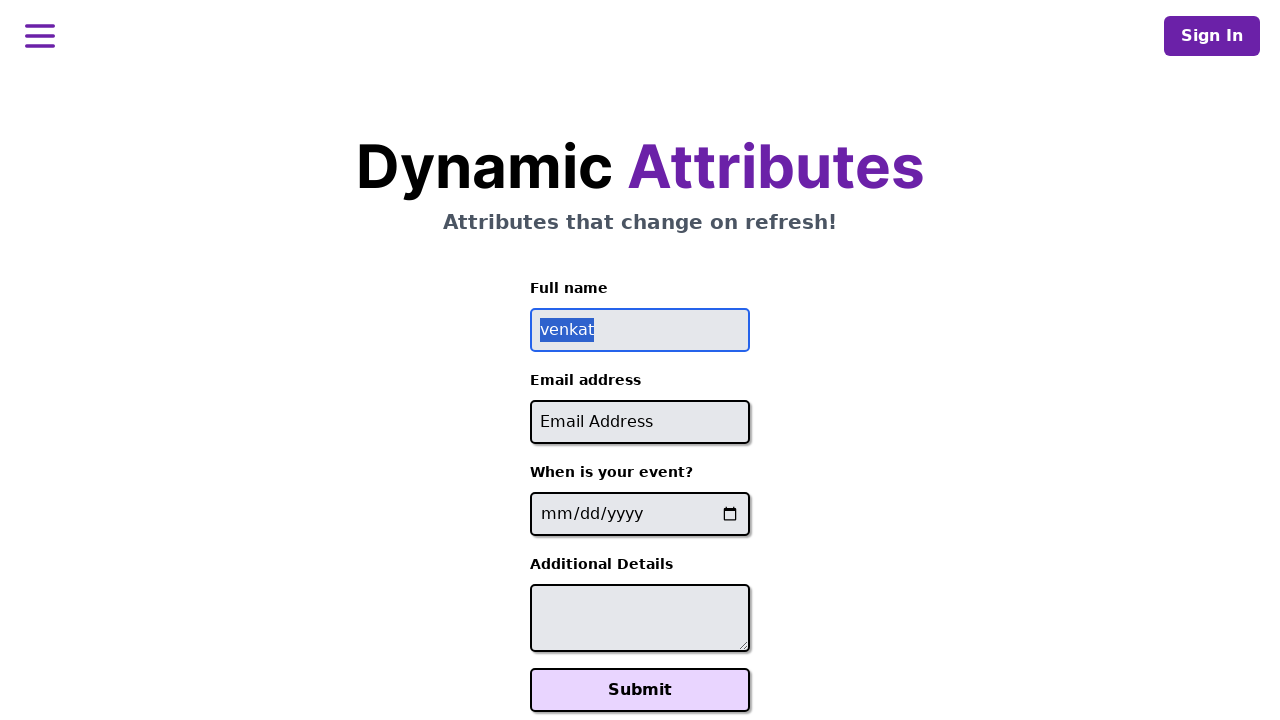

Clicked on email field to focus at (640, 422) on input[placeholder='Email Address']
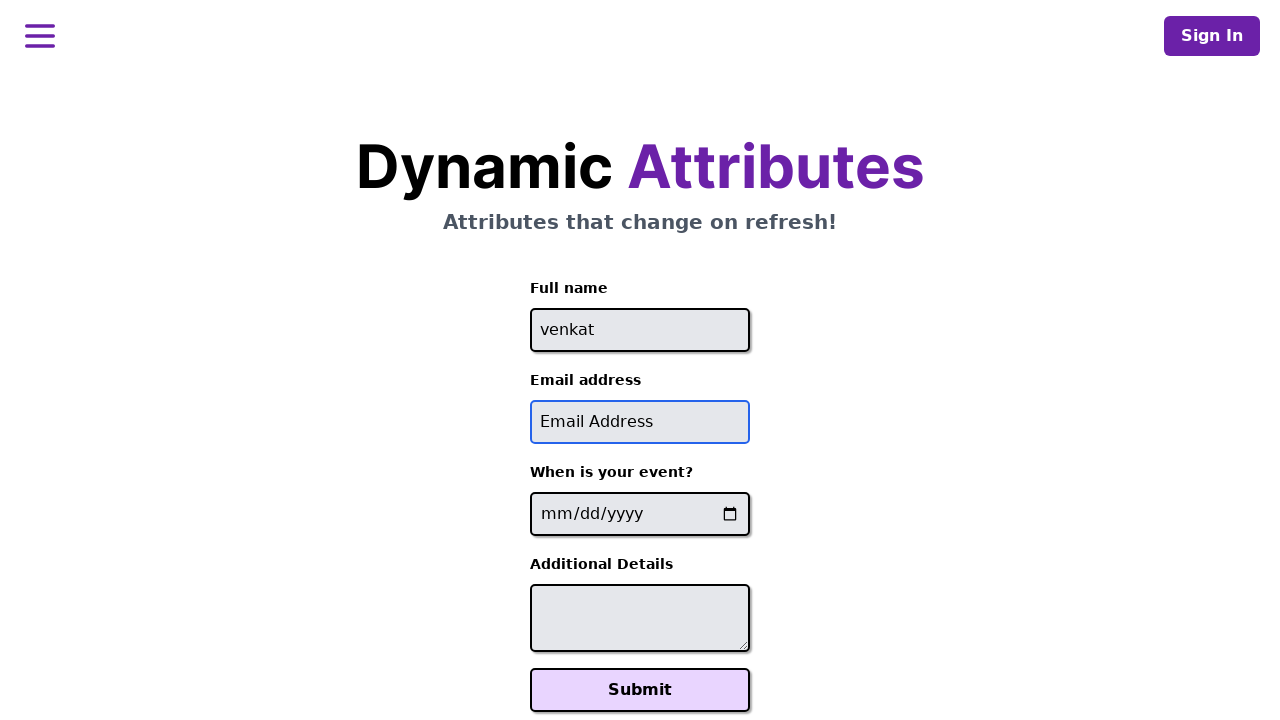

Pasted copied text into email field using Ctrl+V
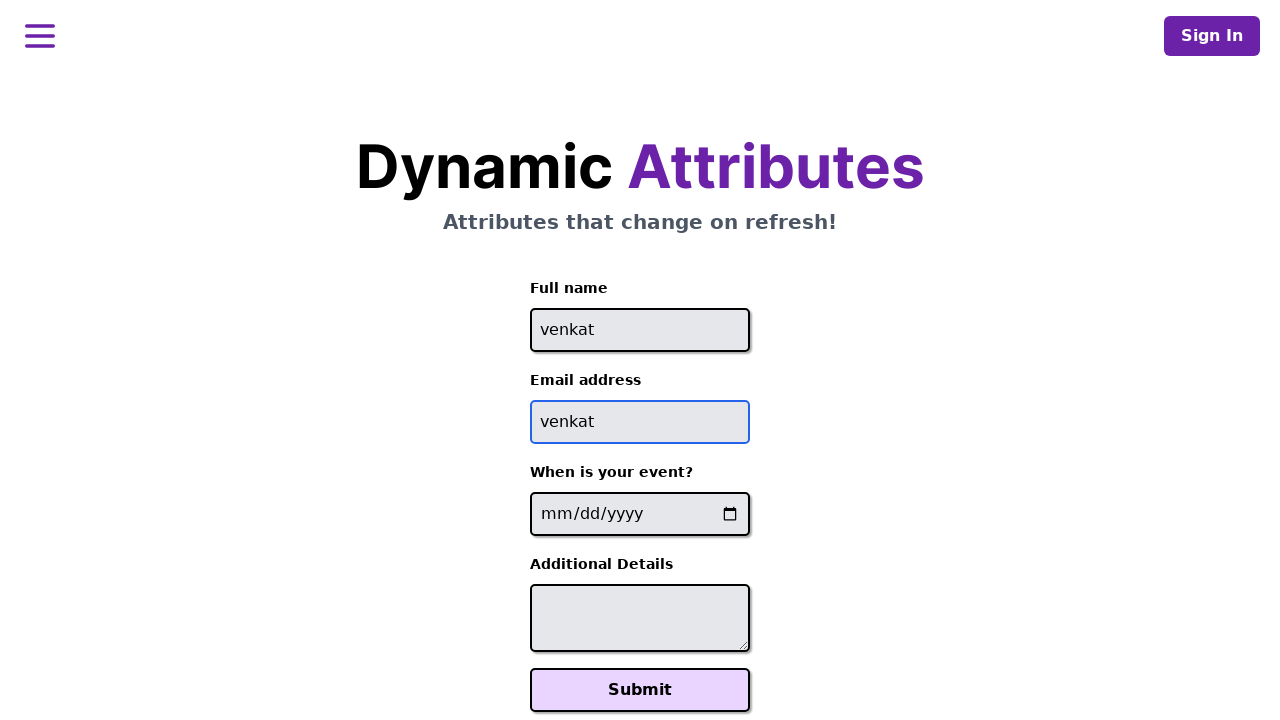

Clicked submit button to submit form at (640, 690) on button.font-bold
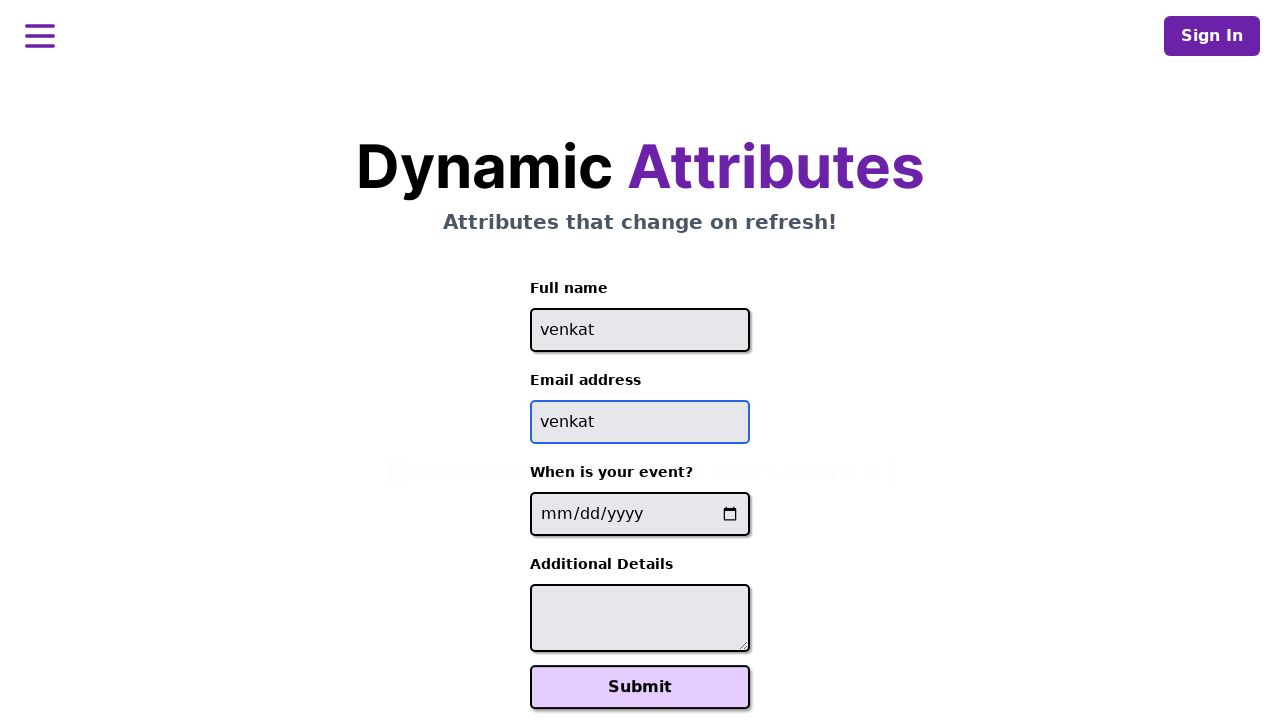

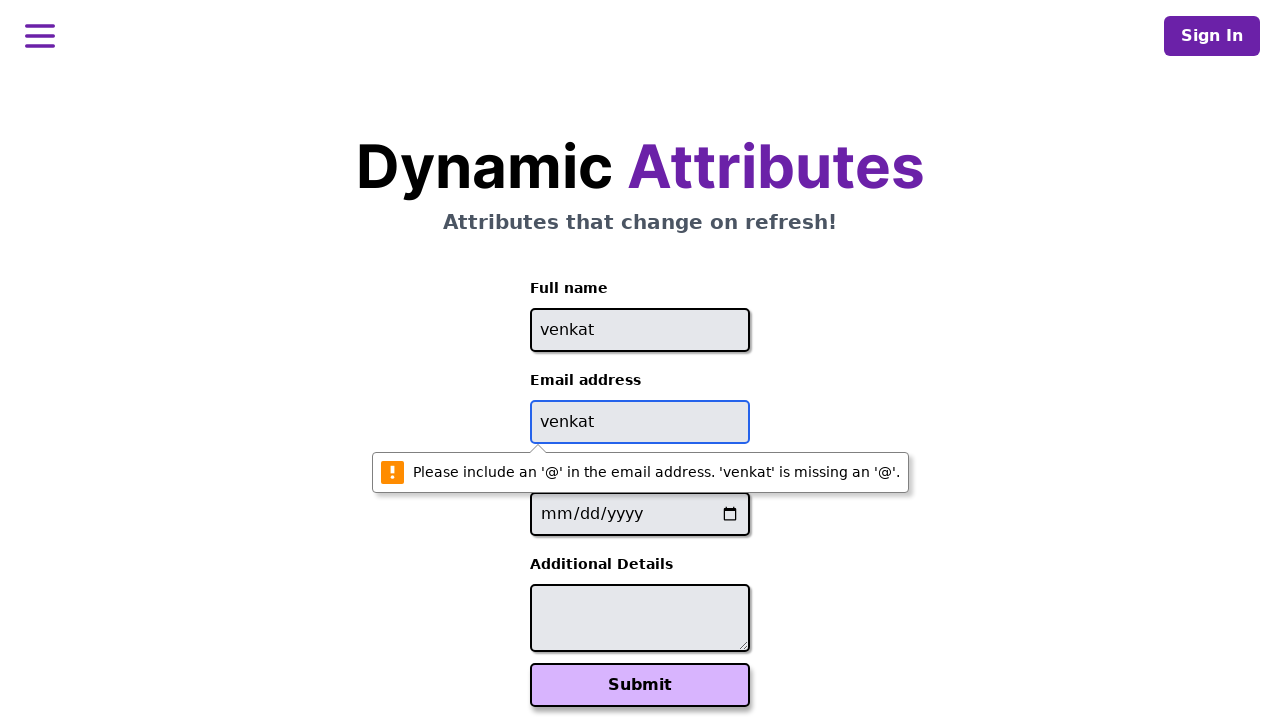